Tests right-click context menu functionality by performing a right-click on an element, selecting 'Copy' from the context menu, and handling the resulting alert

Starting URL: https://swisnl.github.io/jQuery-contextMenu/demo.html

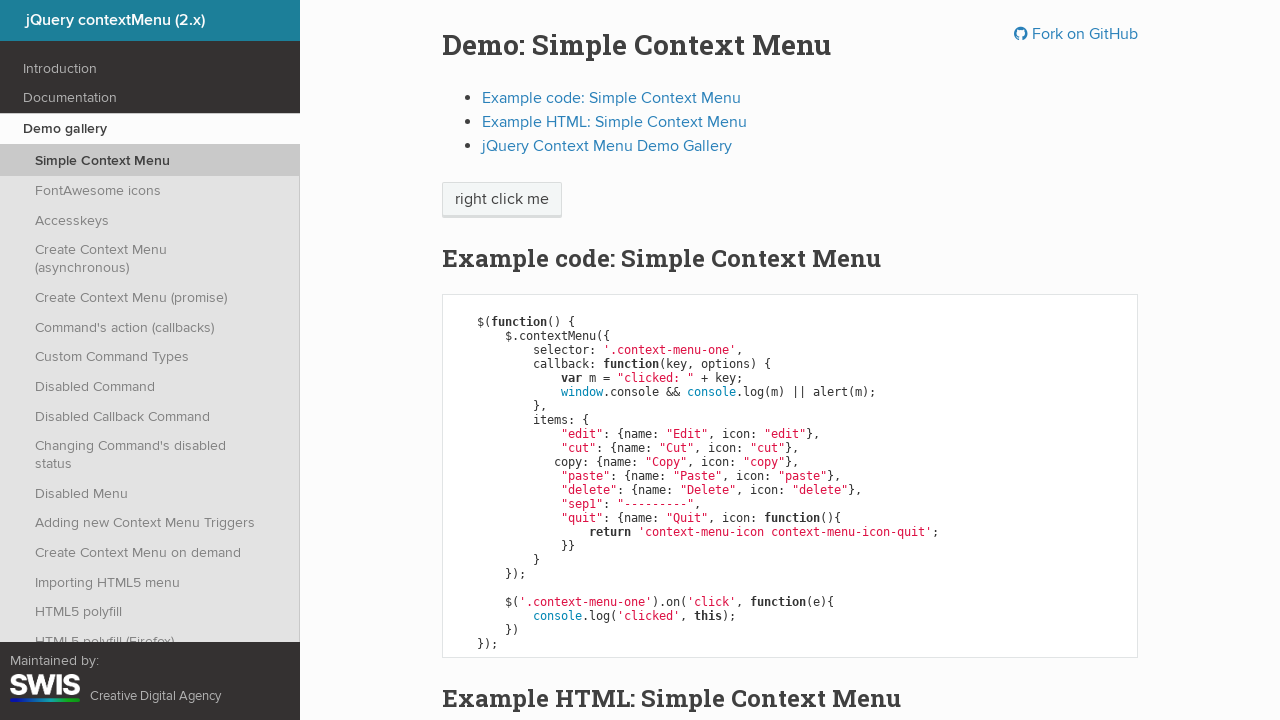

Located the 'right click me' element
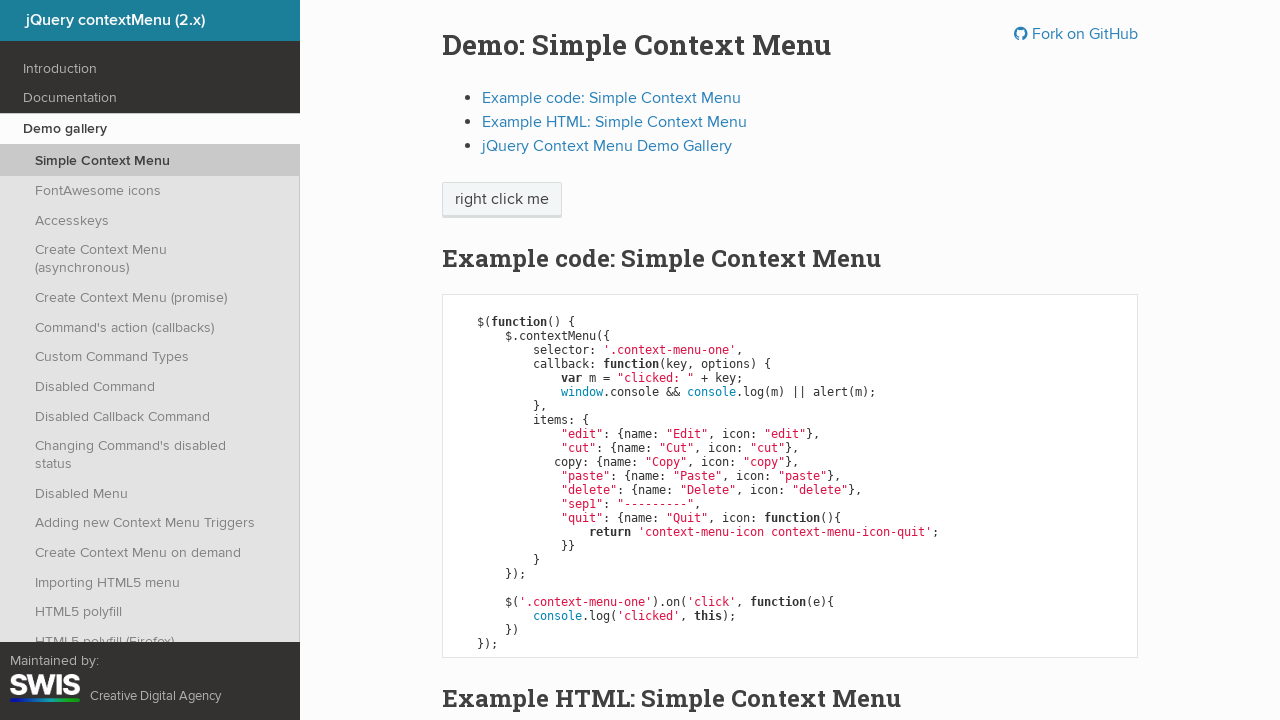

Performed right-click on the element to open context menu at (502, 200) on xpath=//span[text()='right click me']
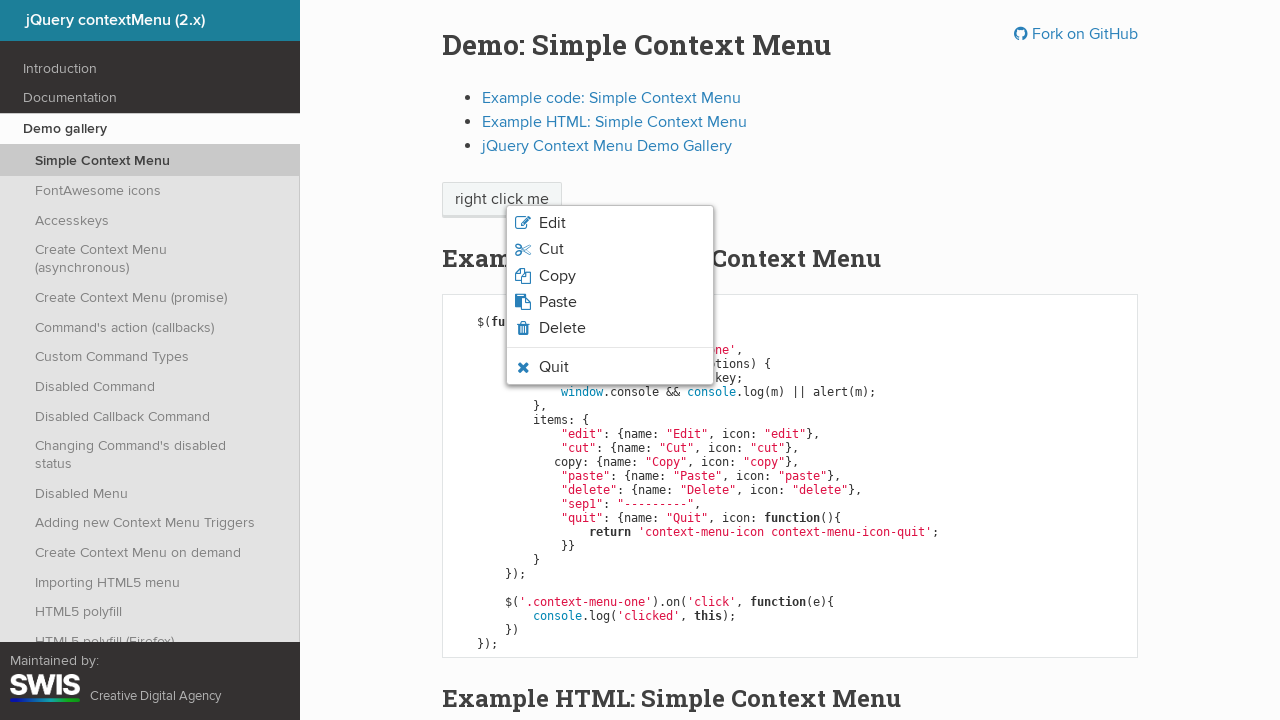

Clicked 'Copy' option from the context menu at (557, 276) on xpath=//span[text()='Copy']
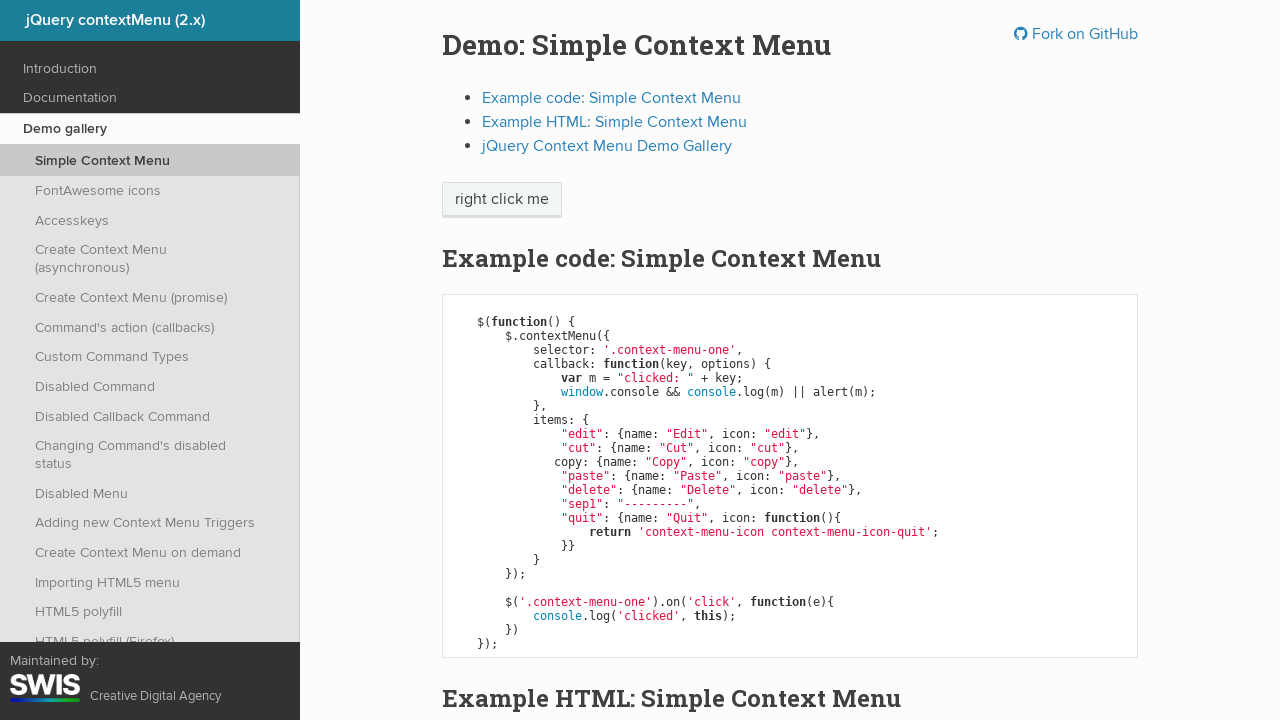

Set up handler to accept alert dialog
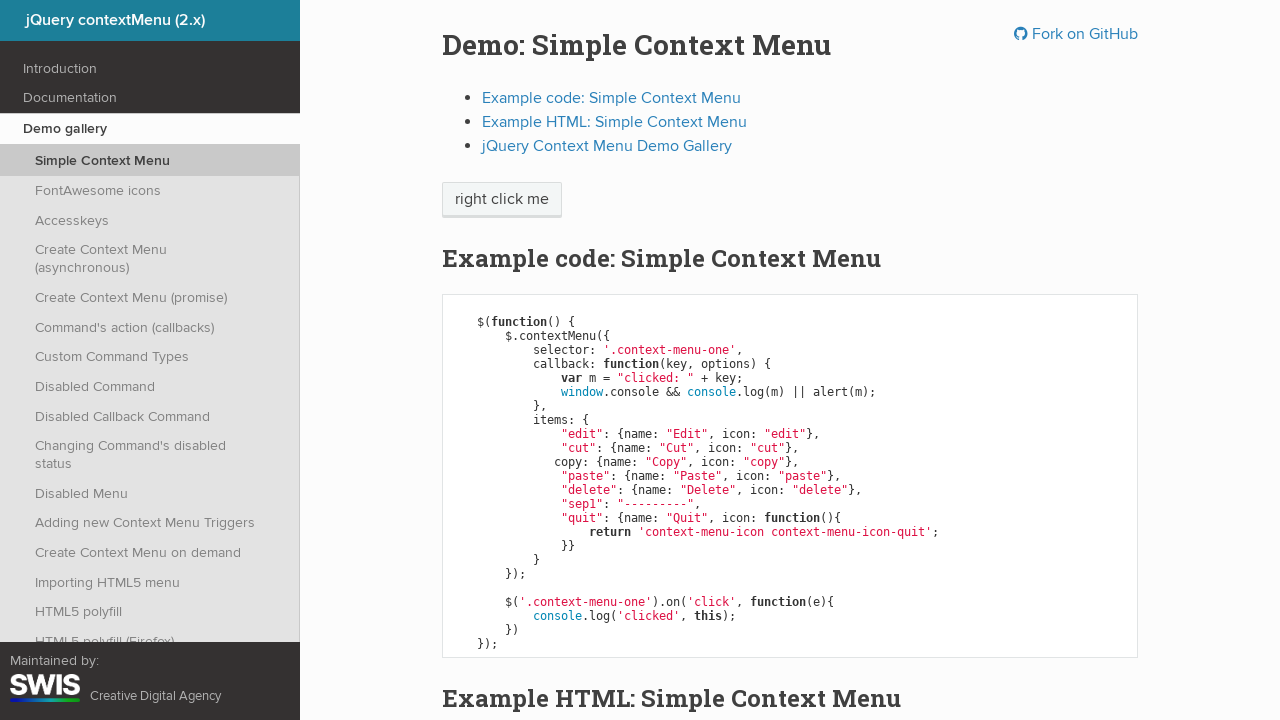

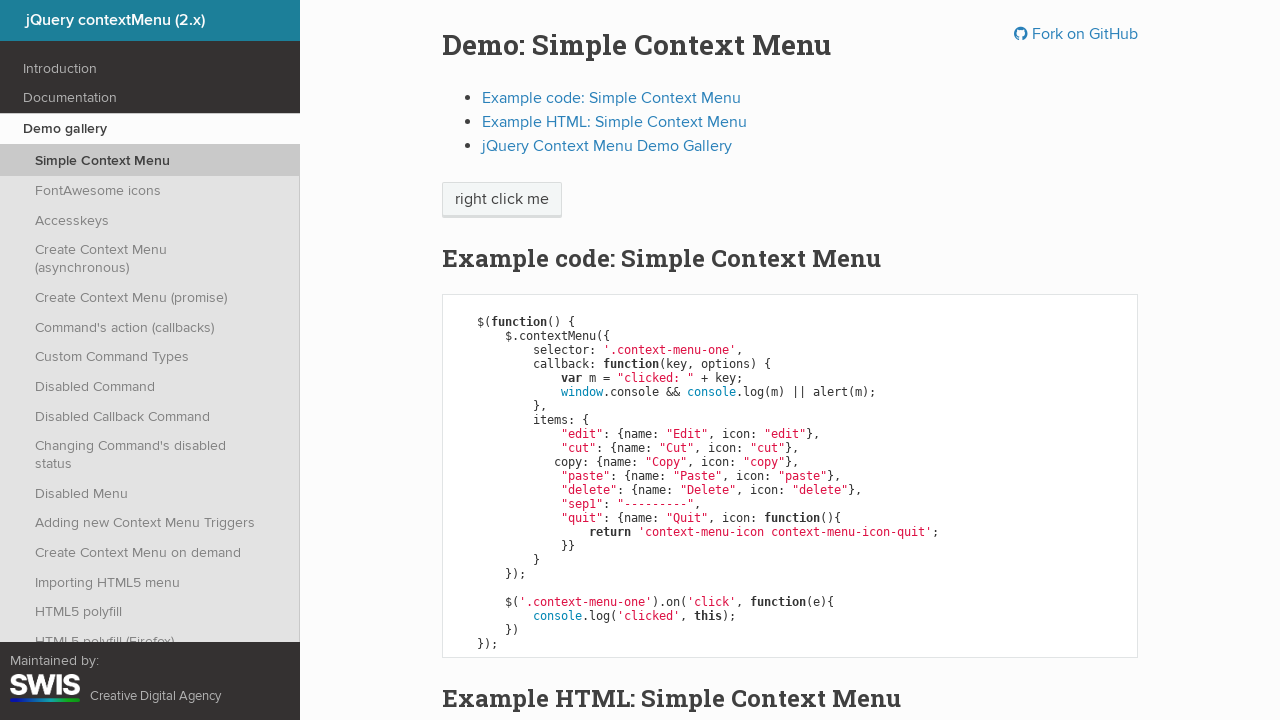